Navigates to a grocery shopping practice site and verifies that product listings are displayed on the page.

Starting URL: https://rahulshettyacademy.com/seleniumPractise/

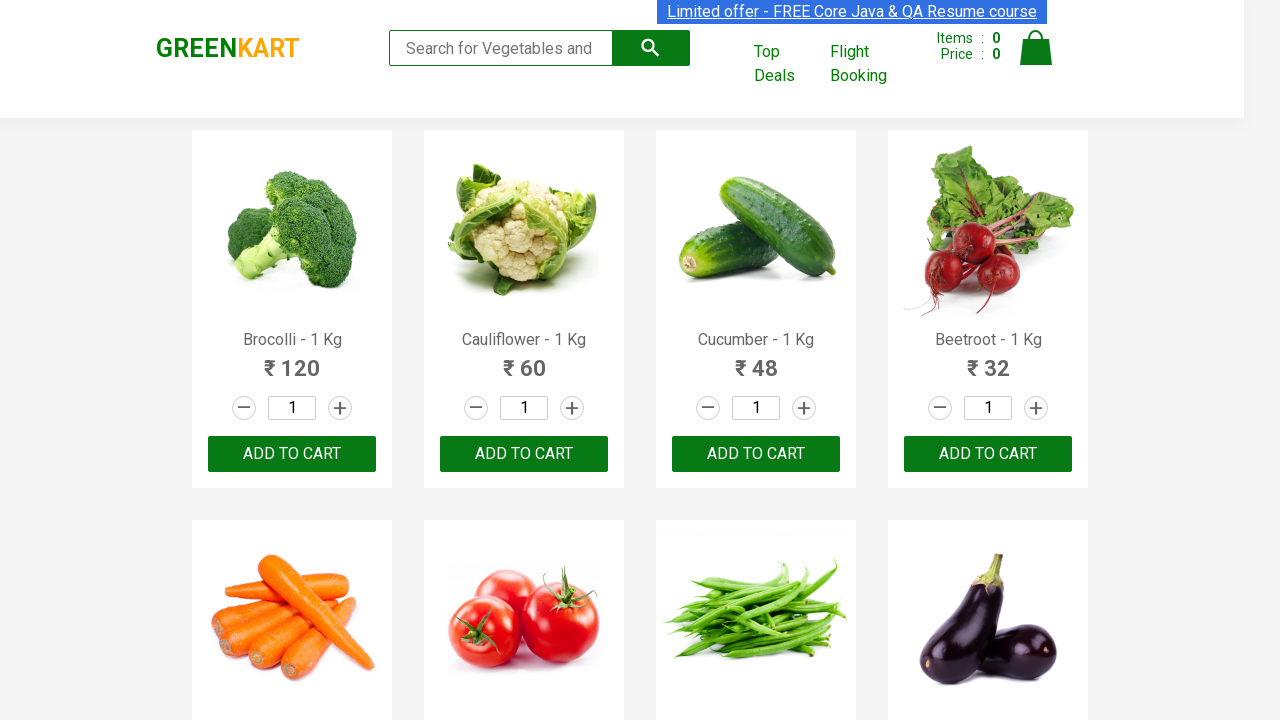

Navigated to GreenCart grocery shopping practice site
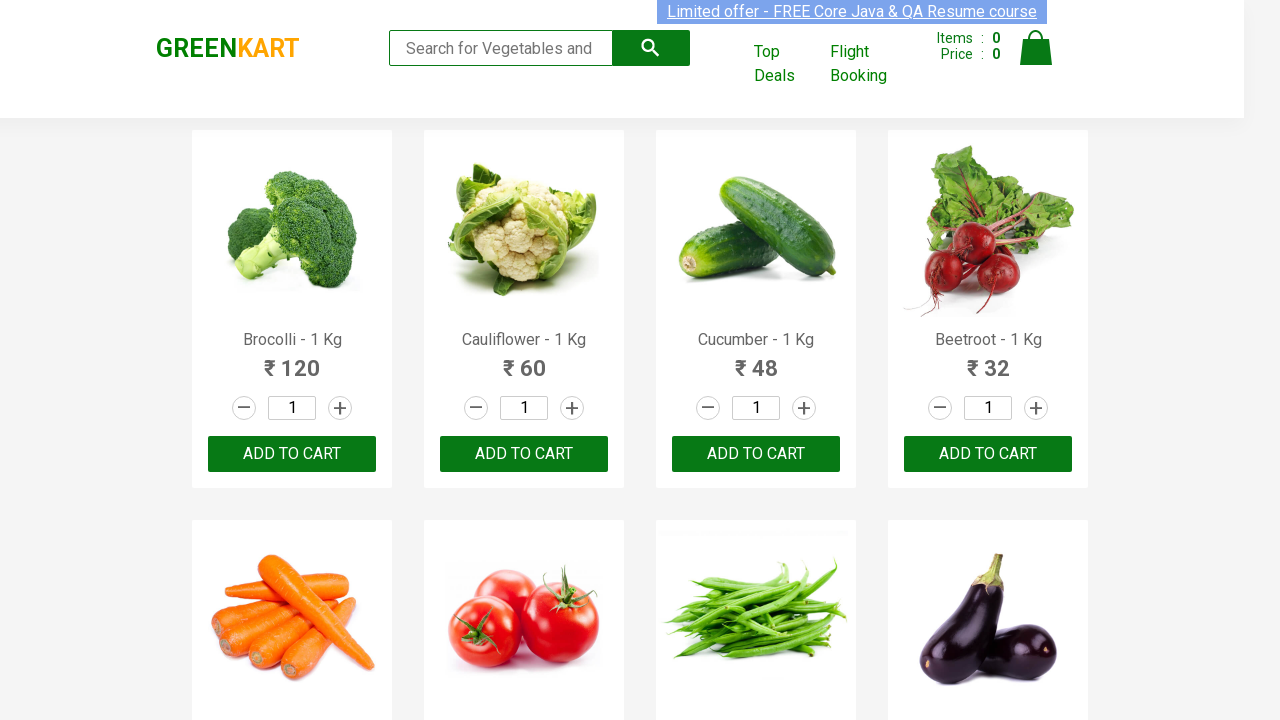

Product listings loaded on the page
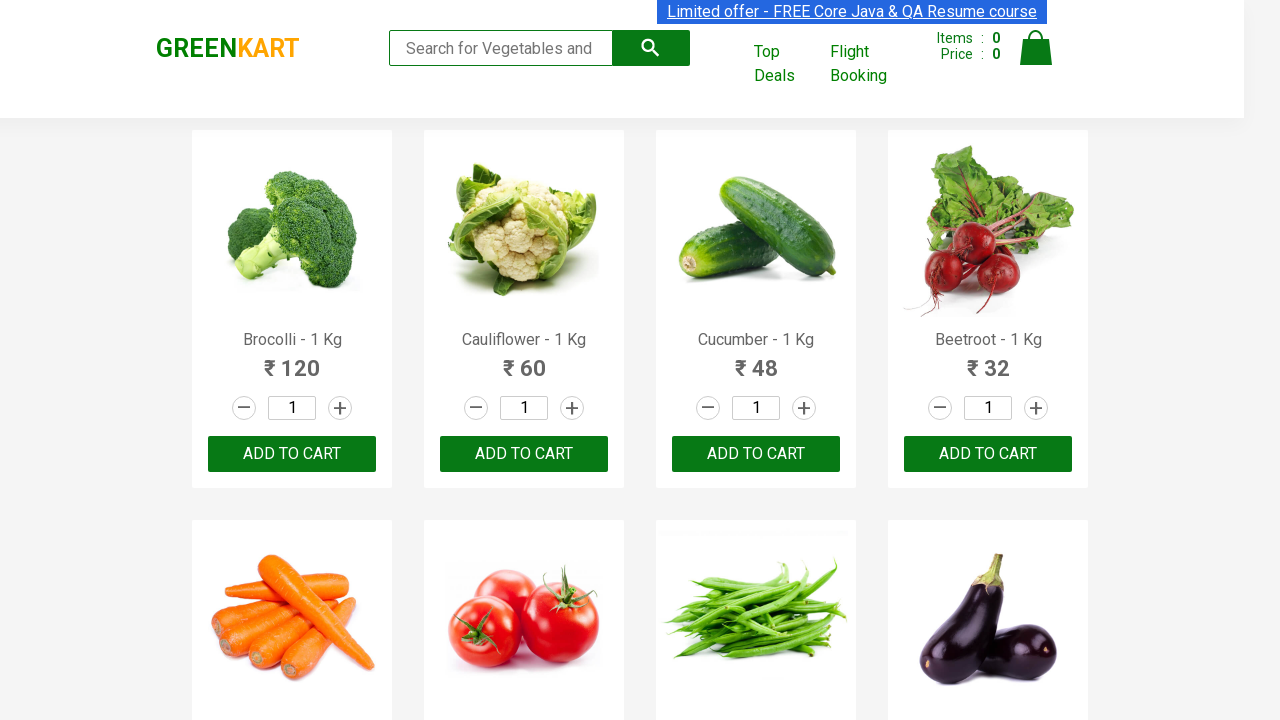

Located product name elements on the page
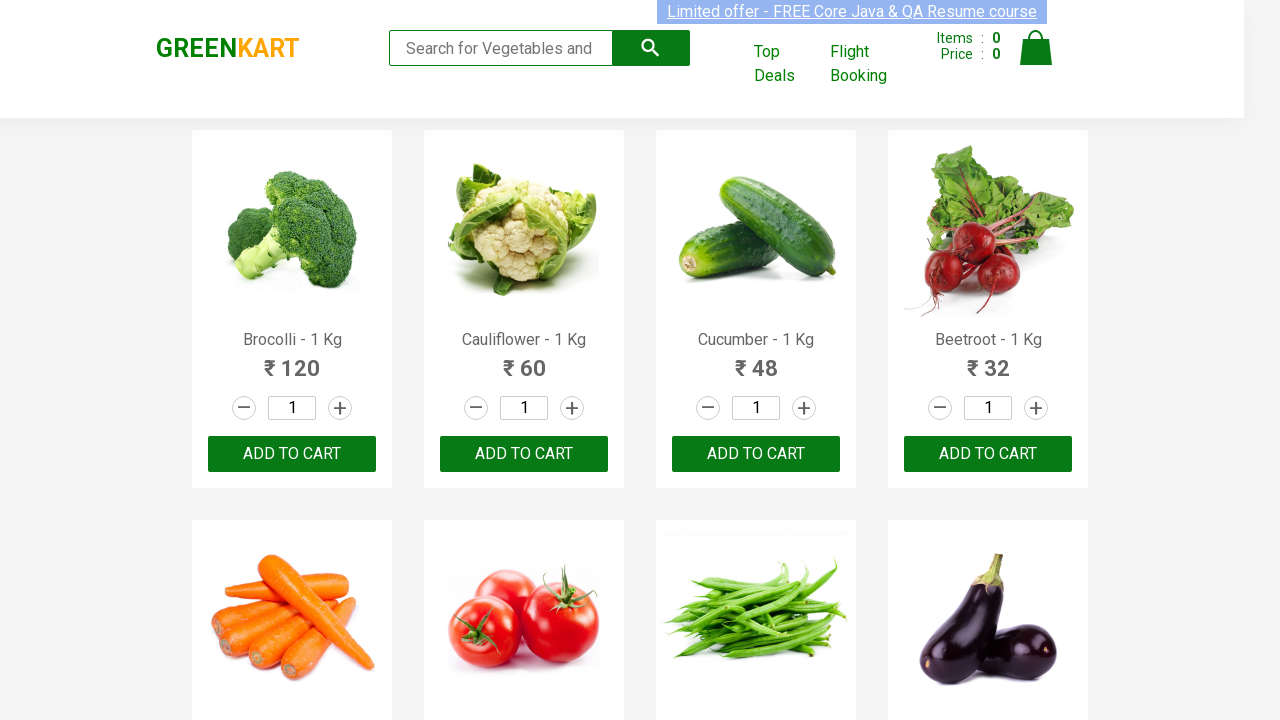

Verified that at least one product is displayed on the page
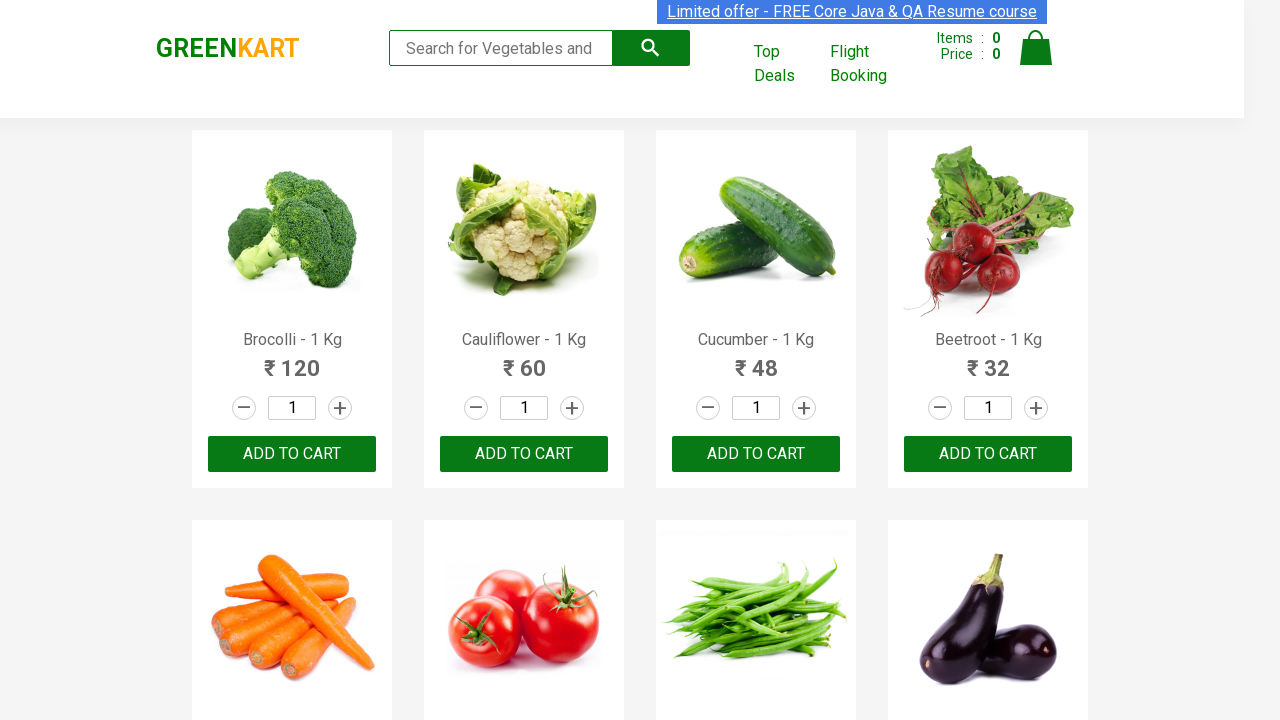

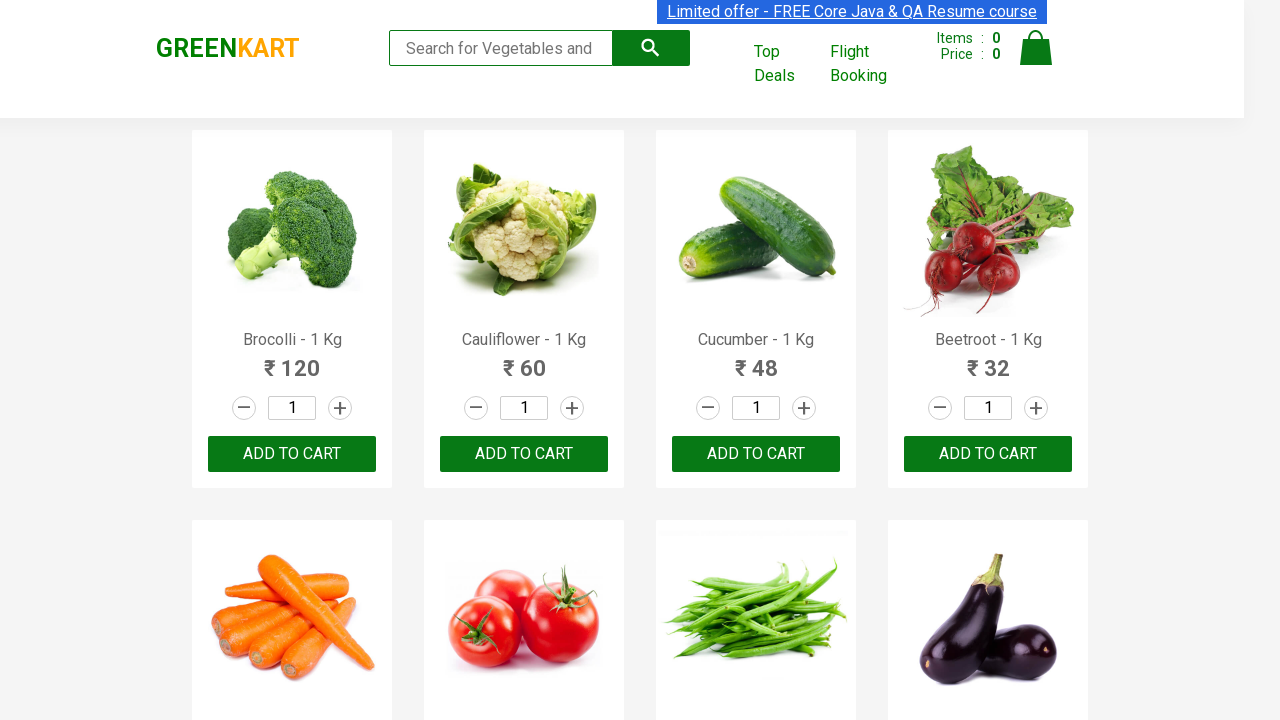